Tests notification messages by clicking the link multiple times and verifying notification appears

Starting URL: http://the-internet.herokuapp.com/notification_message_rendered

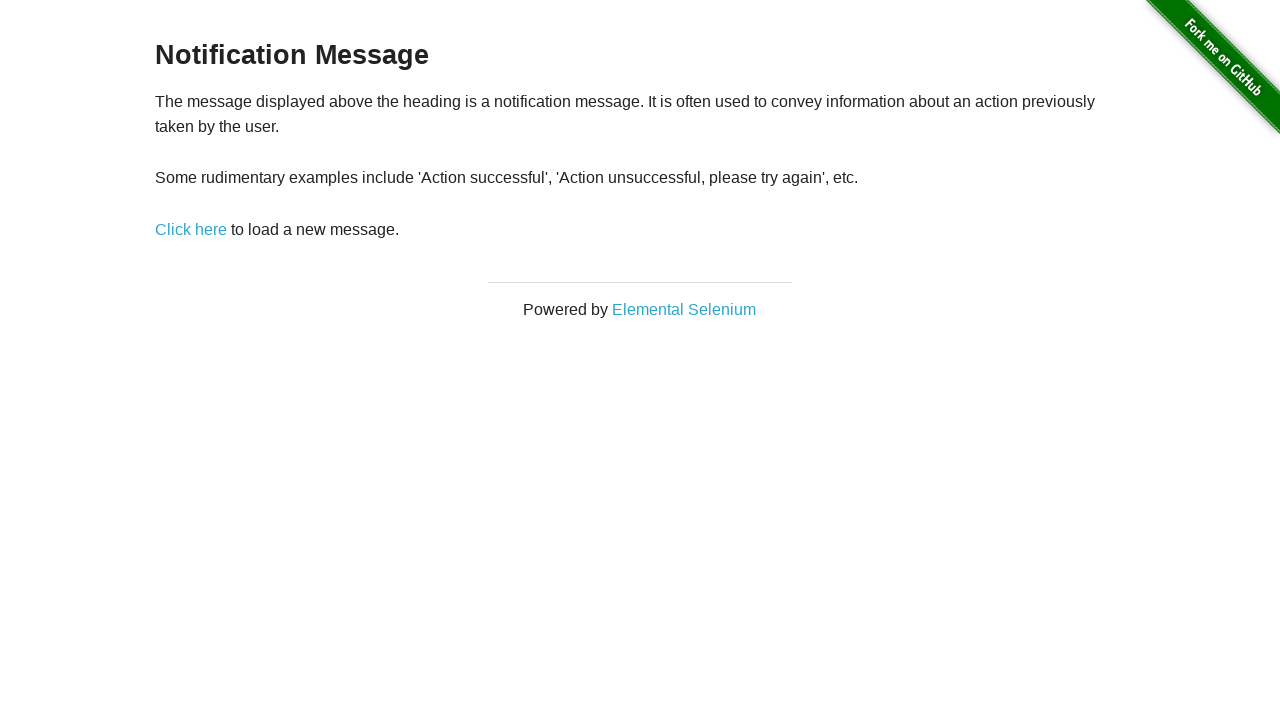

Clicked 'Click here' link for first notification at (191, 229) on text=Click here
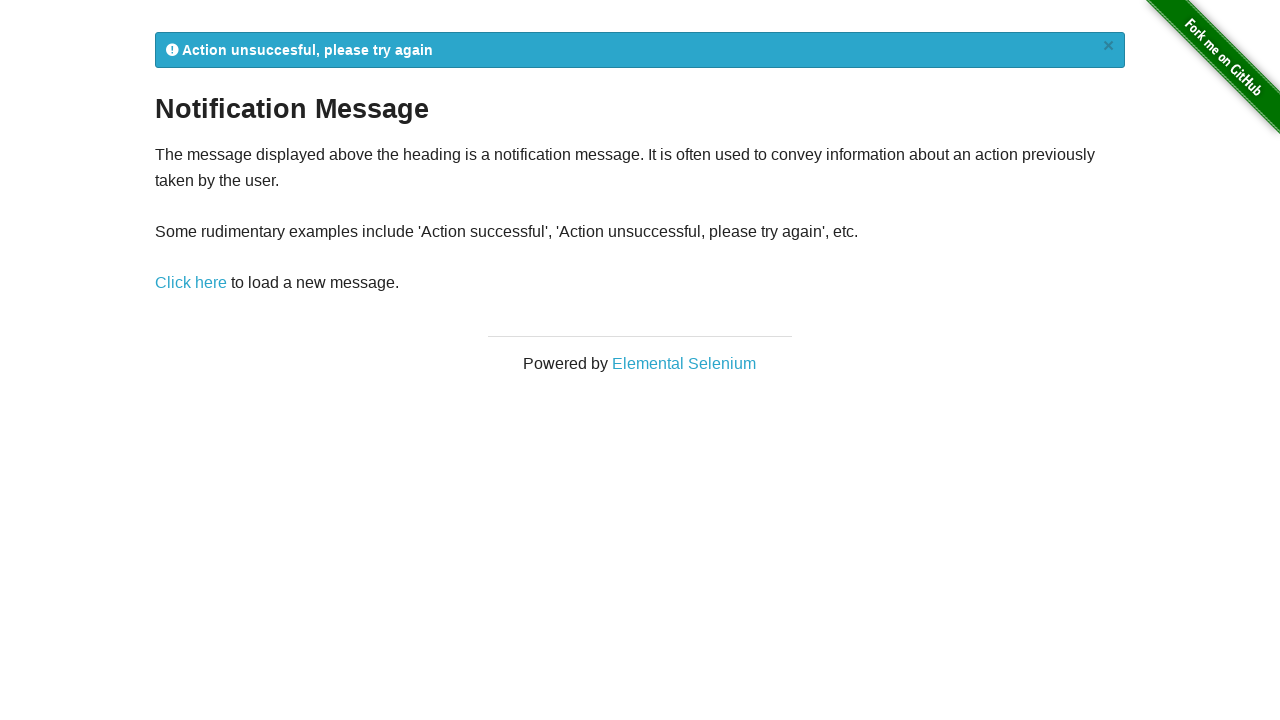

Notification message appeared
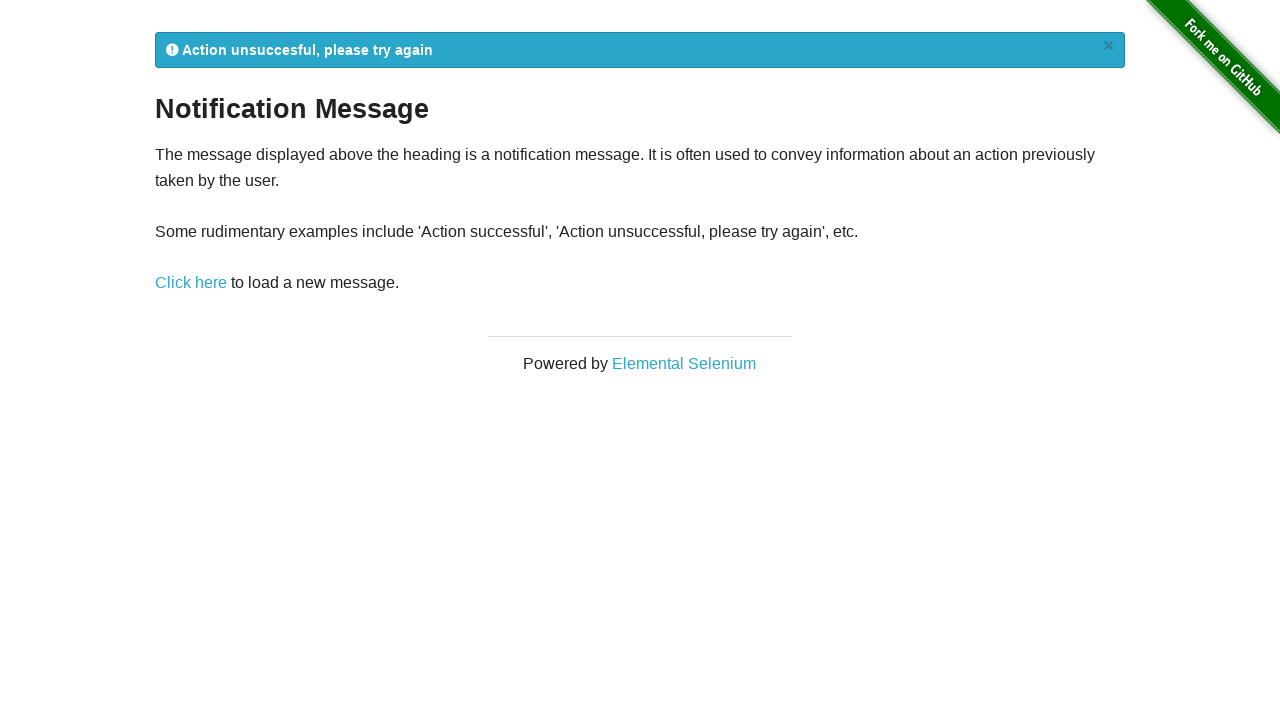

Clicked 'Click here' link for second notification at (191, 283) on text=Click here
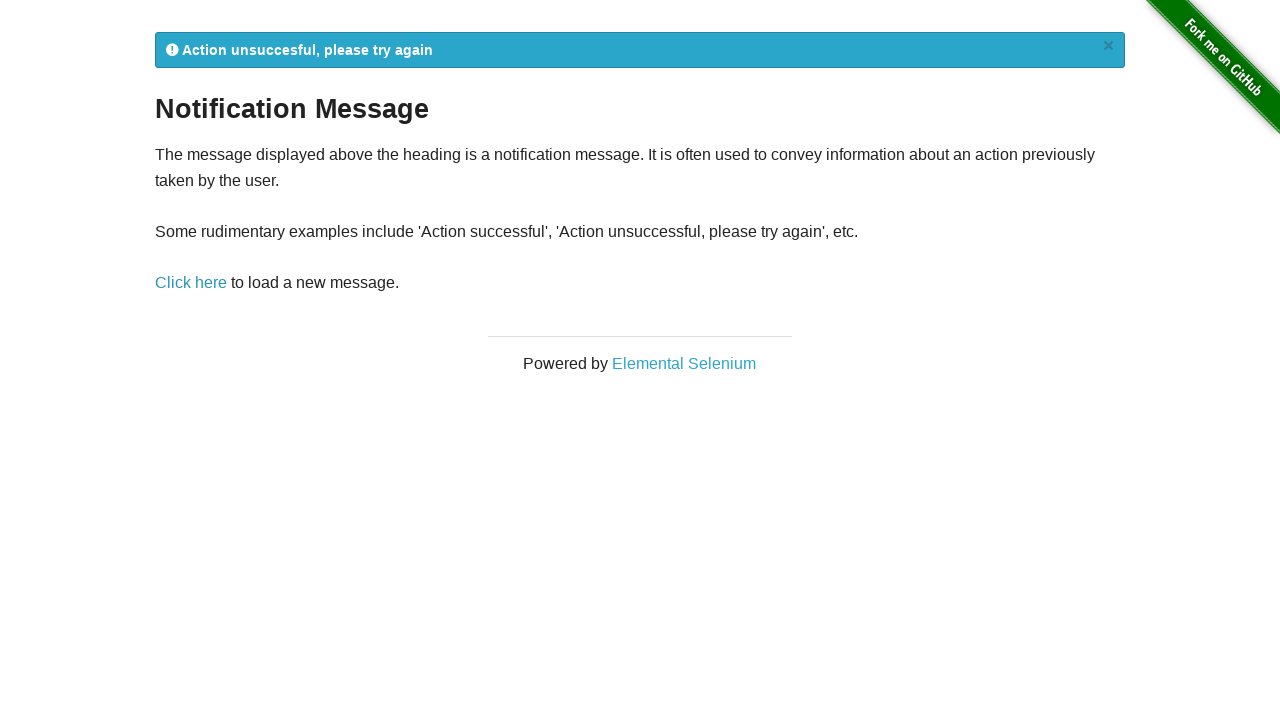

Second notification message appeared
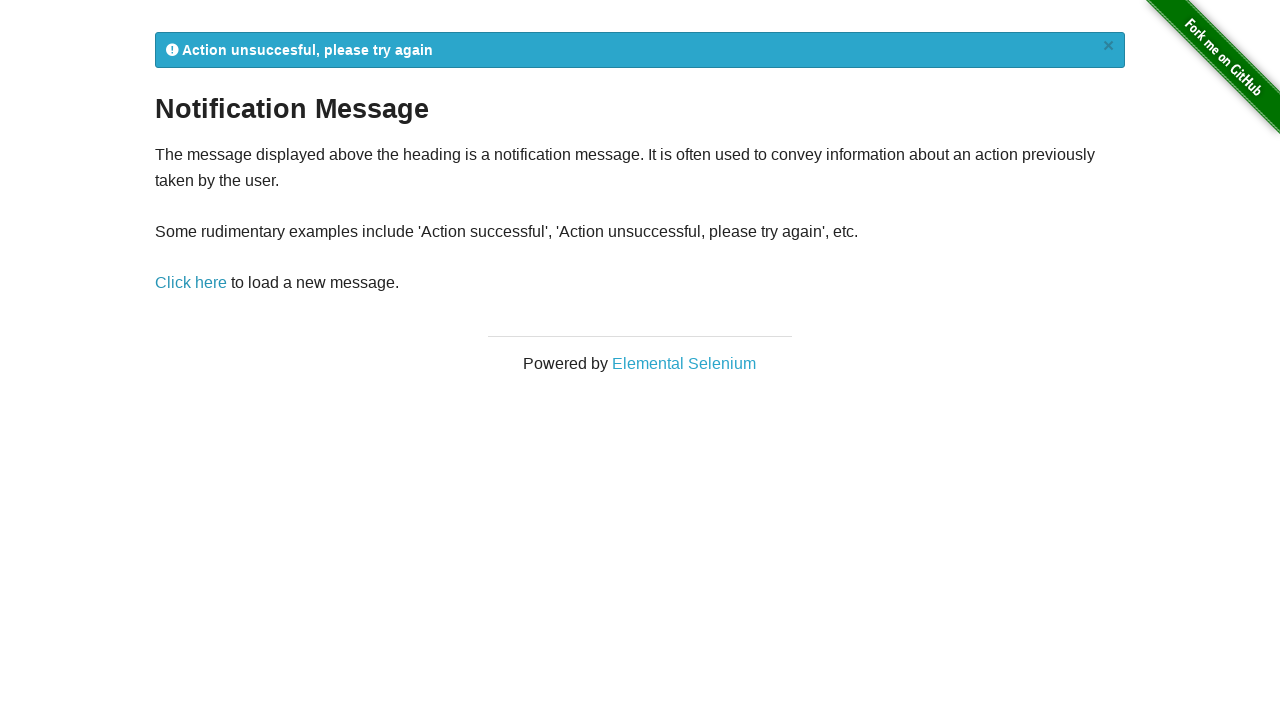

Clicked 'Click here' link for third notification at (191, 283) on text=Click here
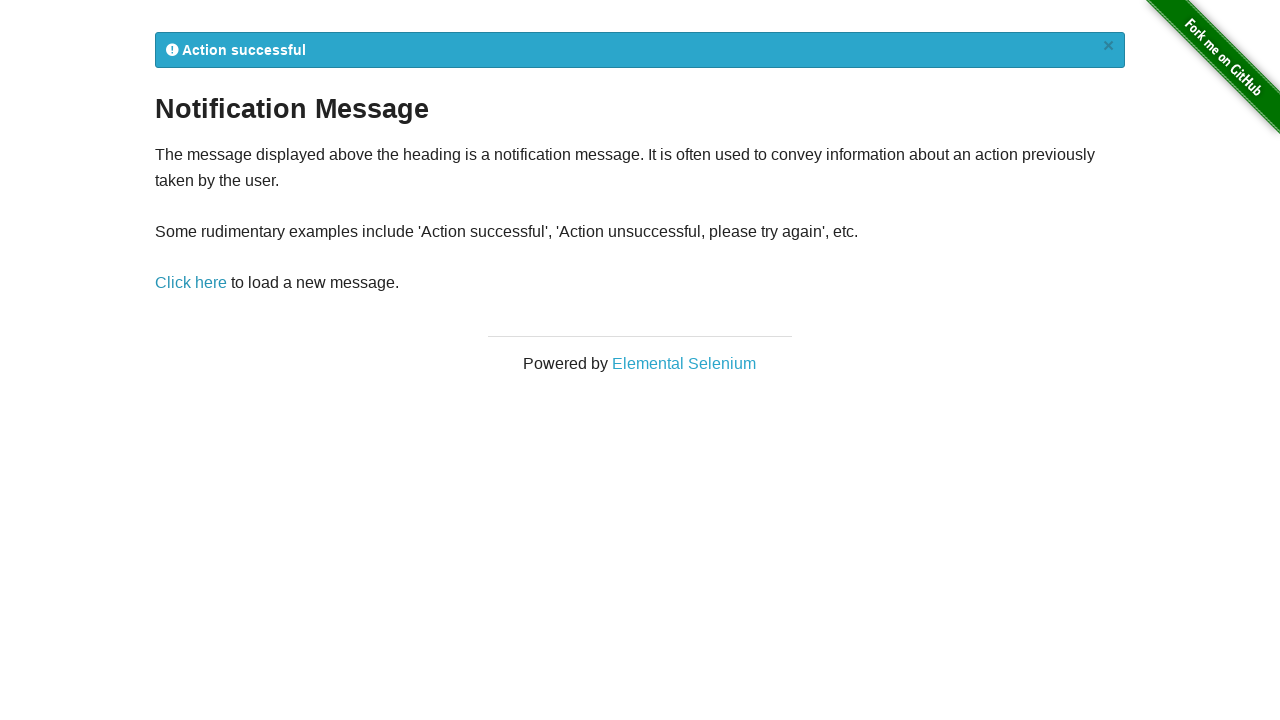

Third notification message appeared
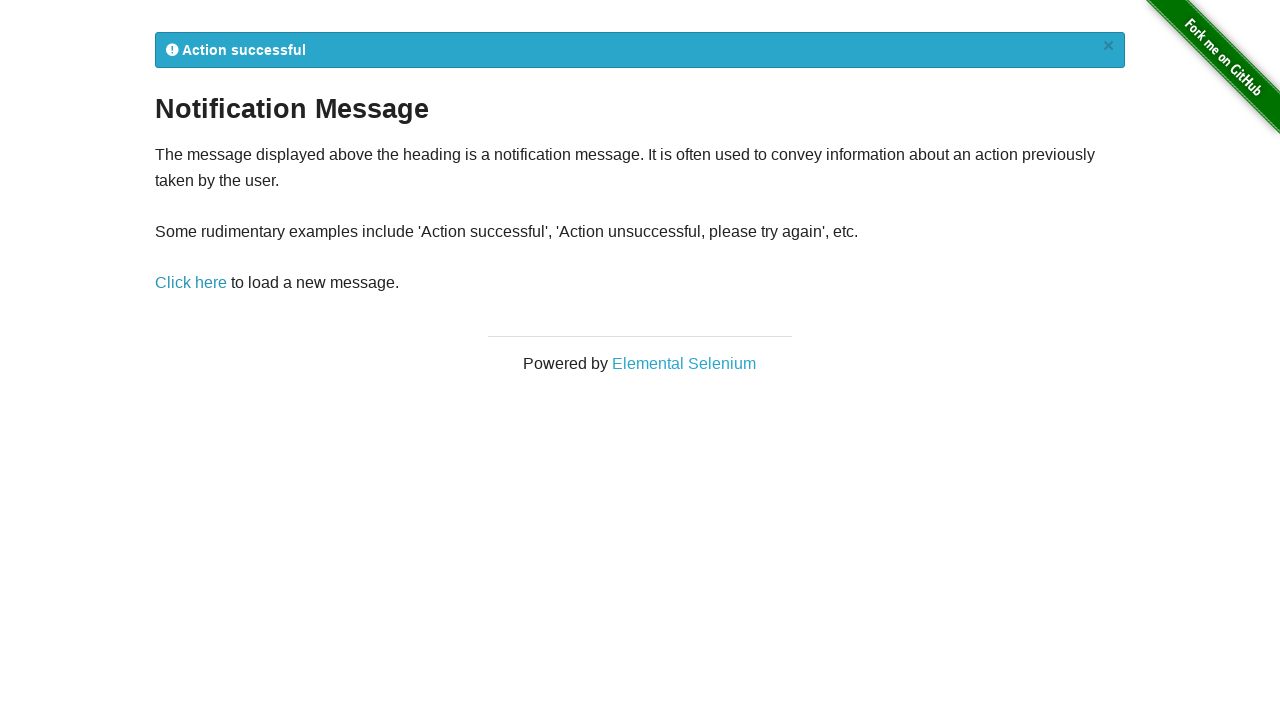

Clicked 'Click here' link for fourth notification at (191, 283) on text=Click here
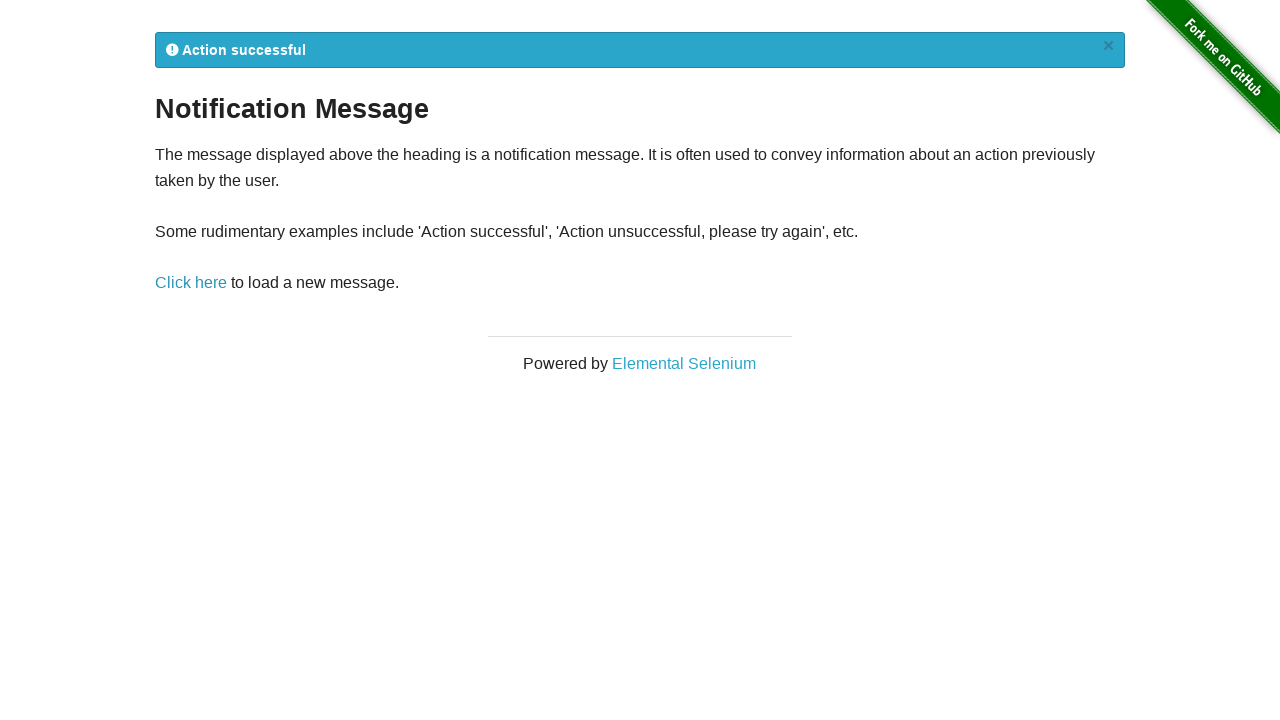

Fourth notification message appeared
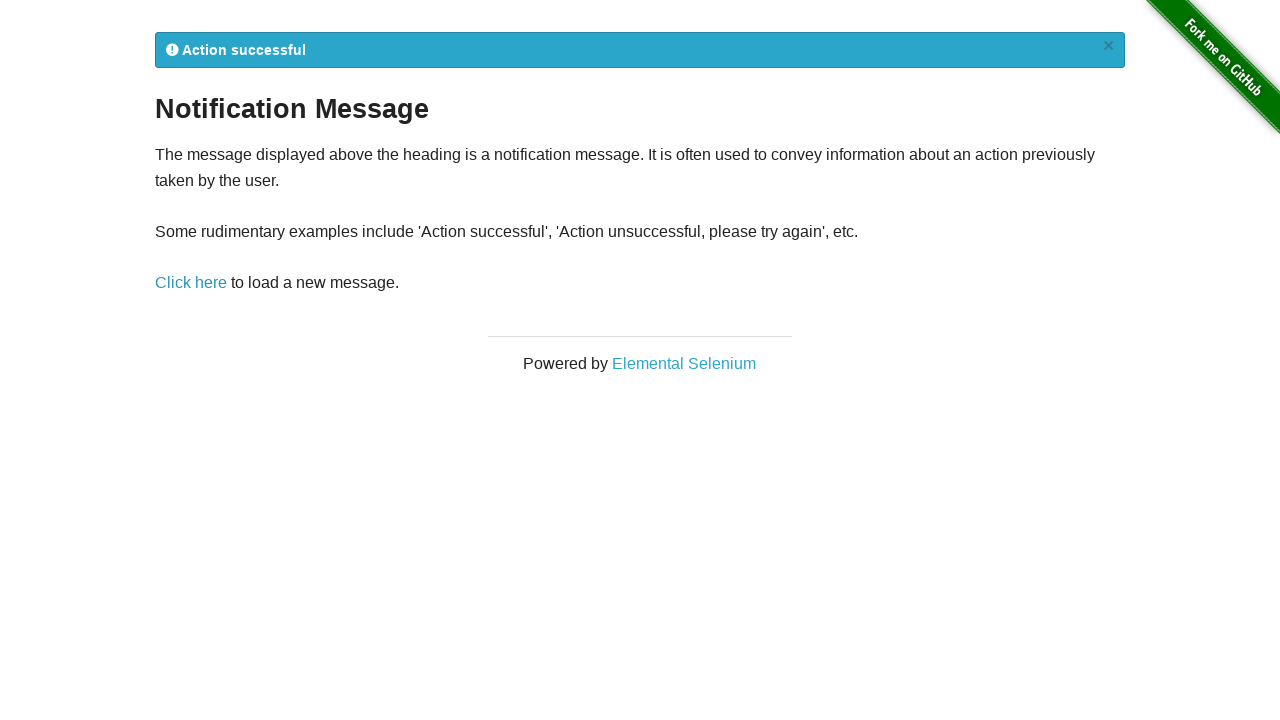

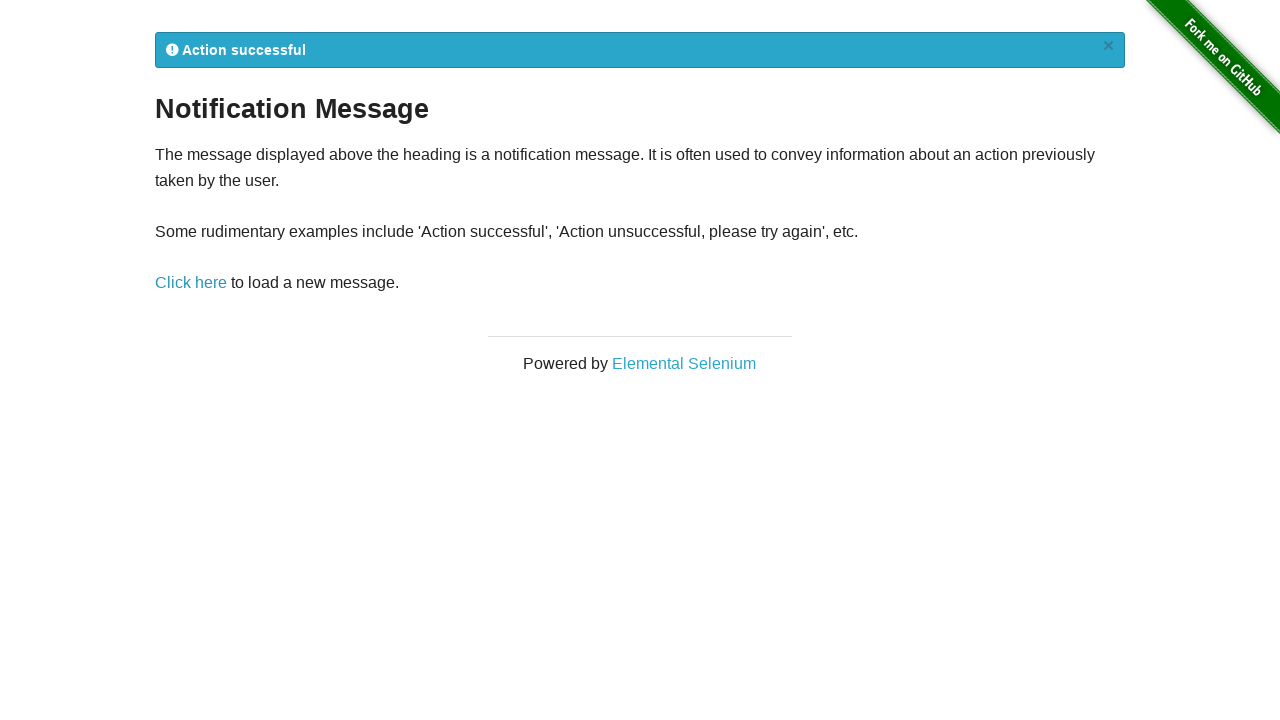